Opens a browser and navigates to the Masrawy news website homepage

Starting URL: https://masrawy.com

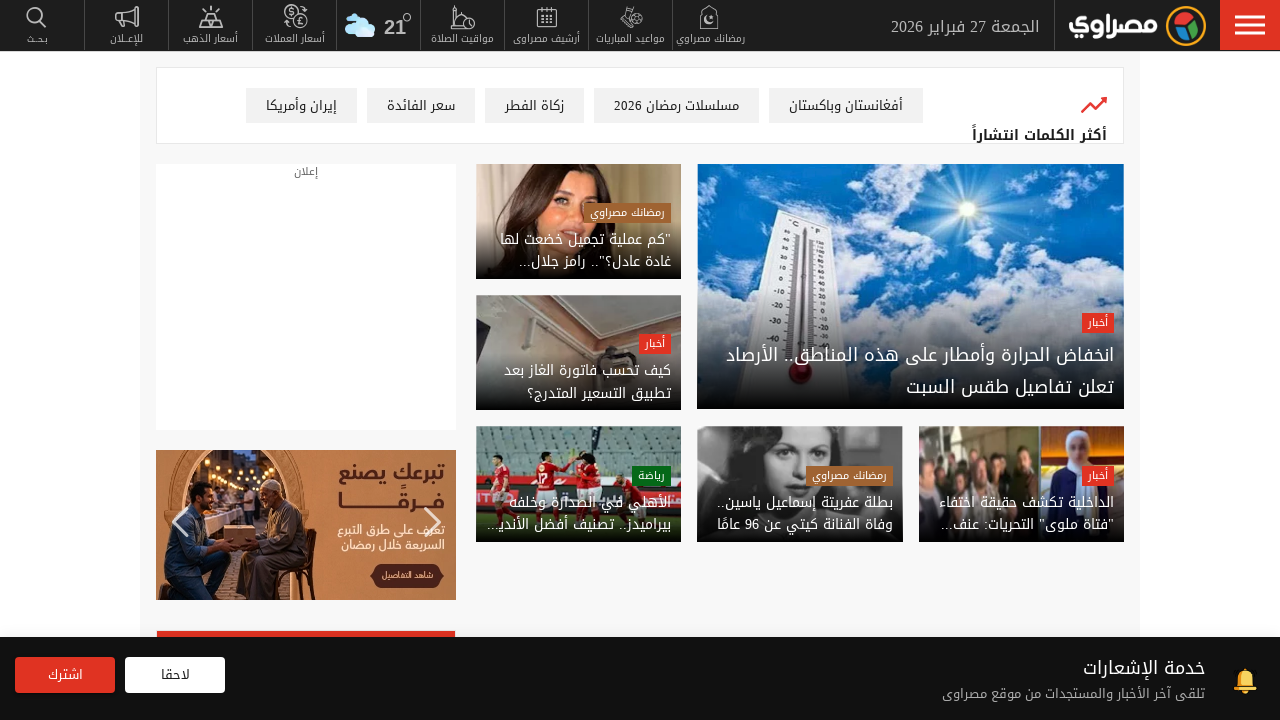

Page loaded to domcontentloaded state on Masrawy homepage
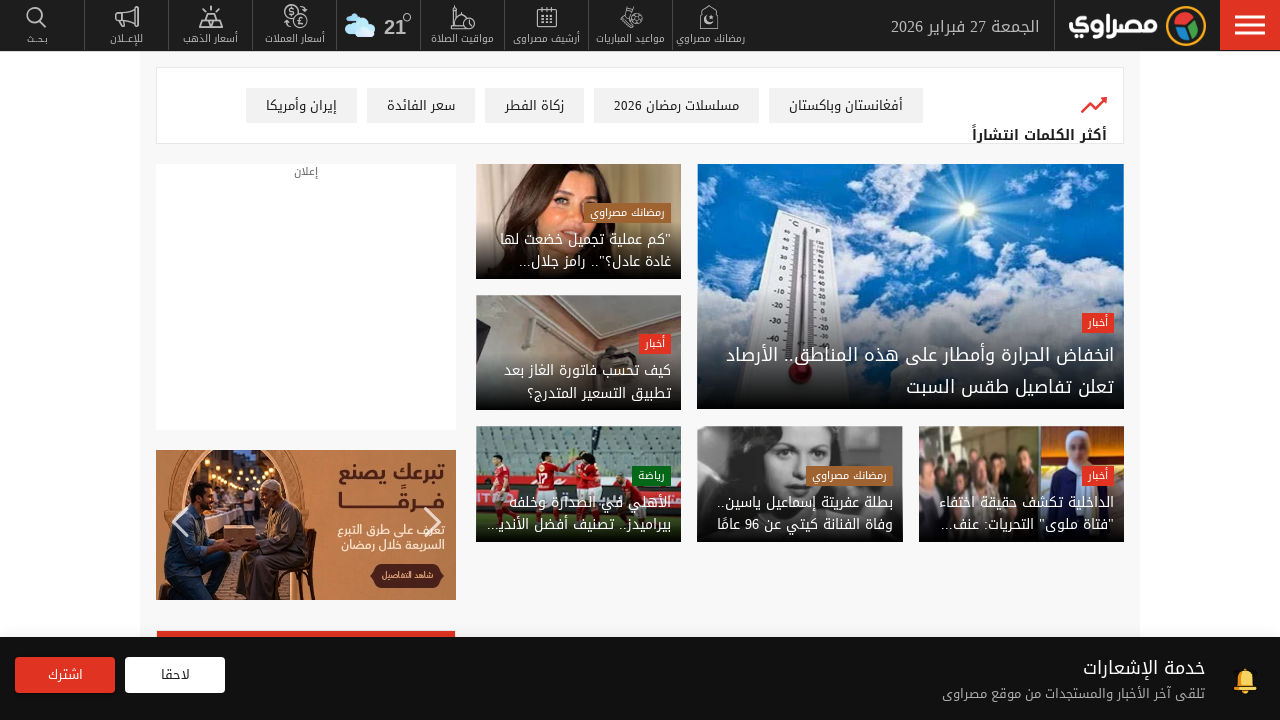

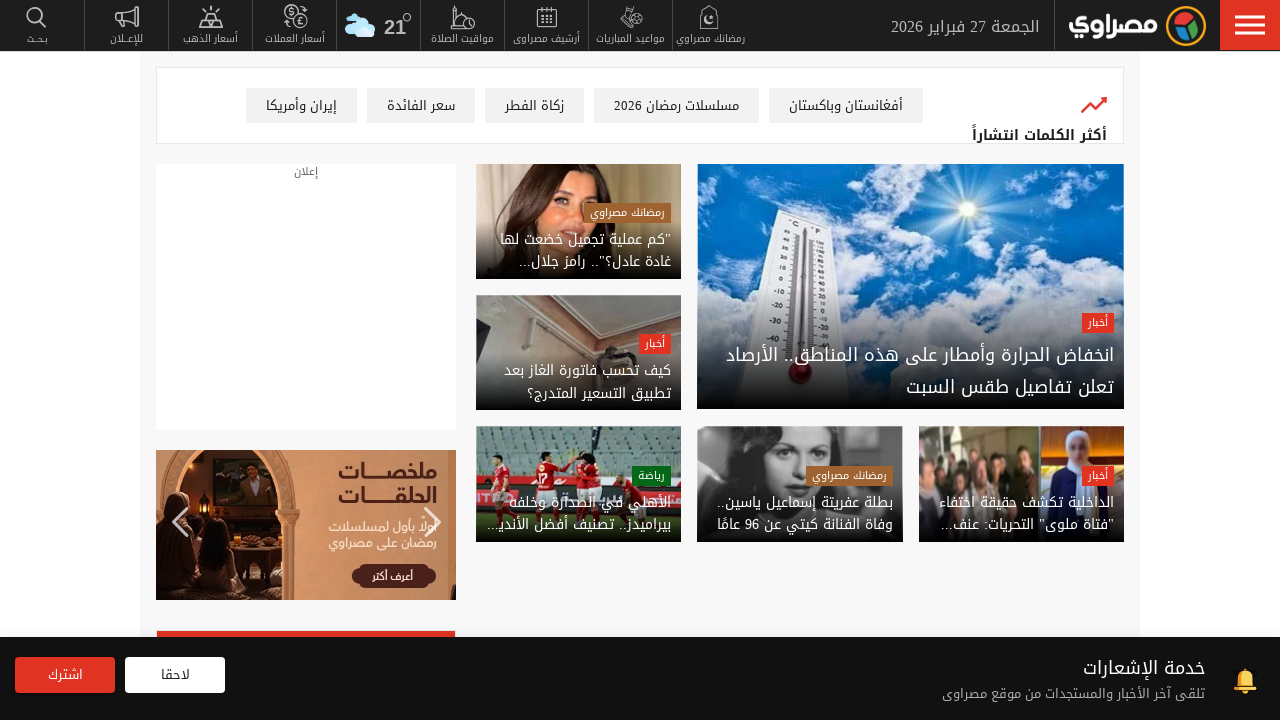